Tests dynamic XPath locator techniques by verifying that various text elements (username and password hints) are displayed on the OrangeHRM demo login page.

Starting URL: https://opensource-demo.orangehrmlive.com/web/index.php/auth/login

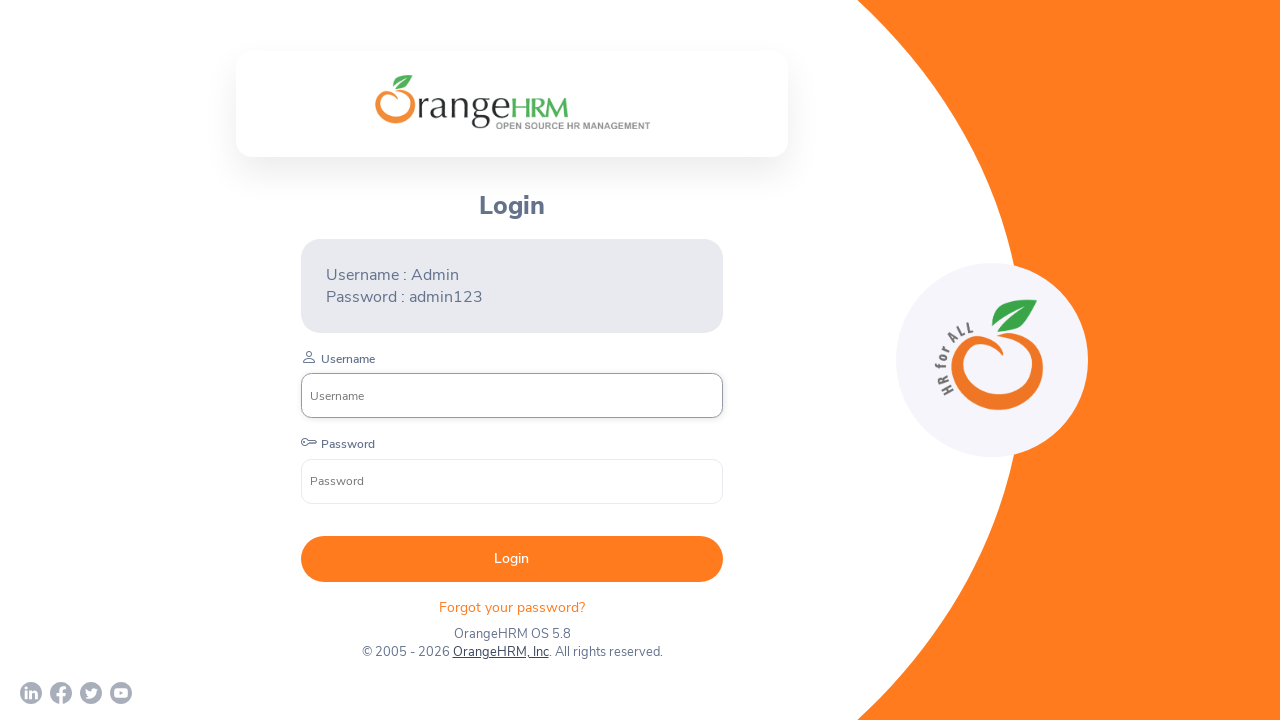

Located 'Username : Admin' text element using exact text match XPath
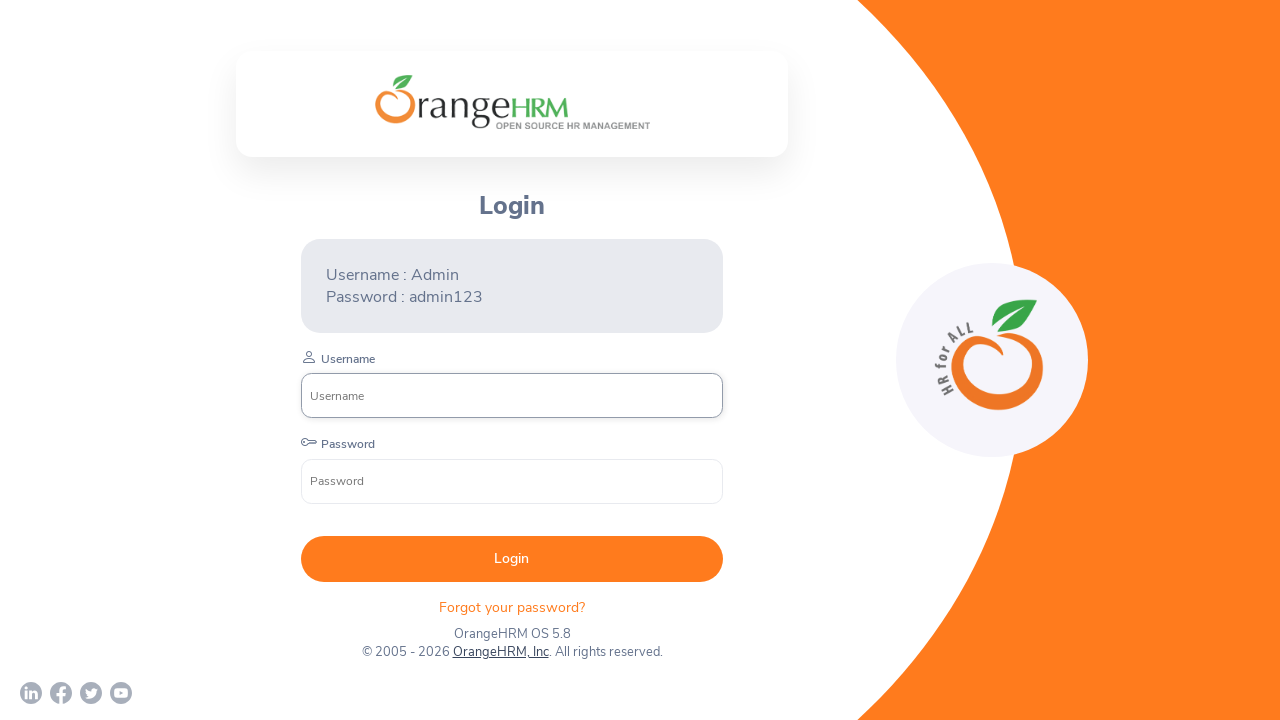

Verified 'Username : Admin' text is visible on login page
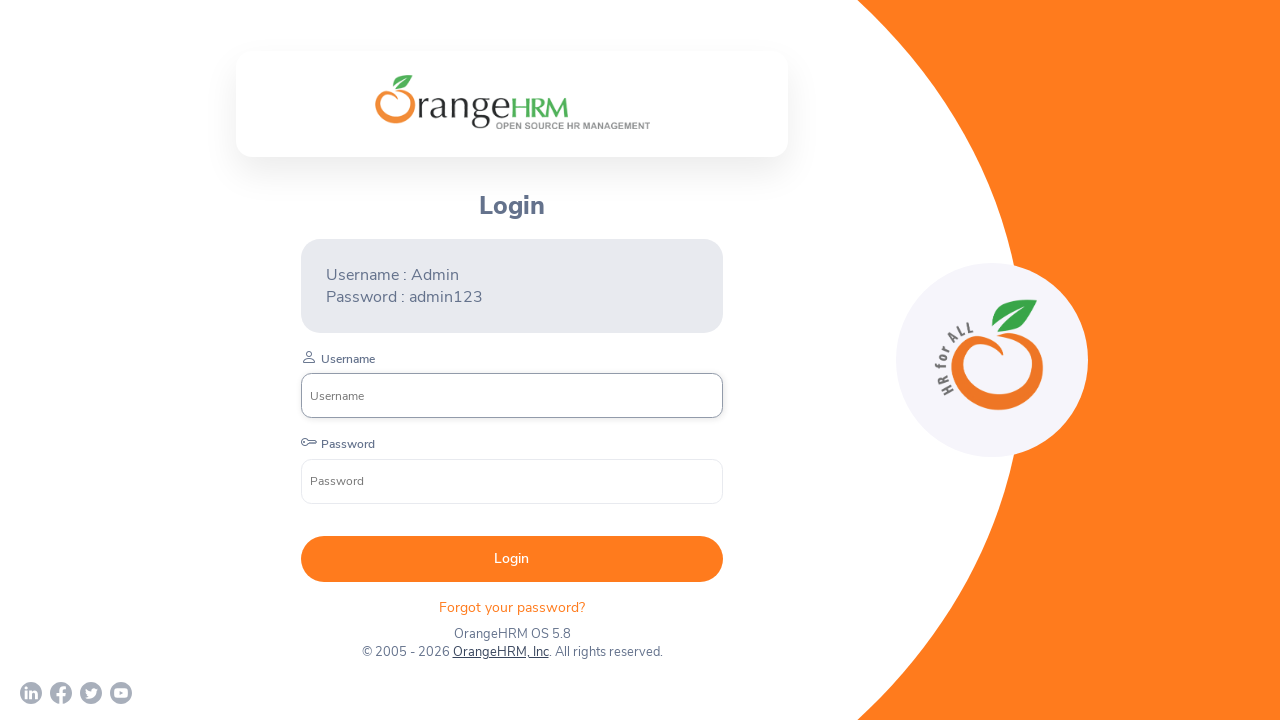

Located 'Password : admin123' text element using exact text match XPath
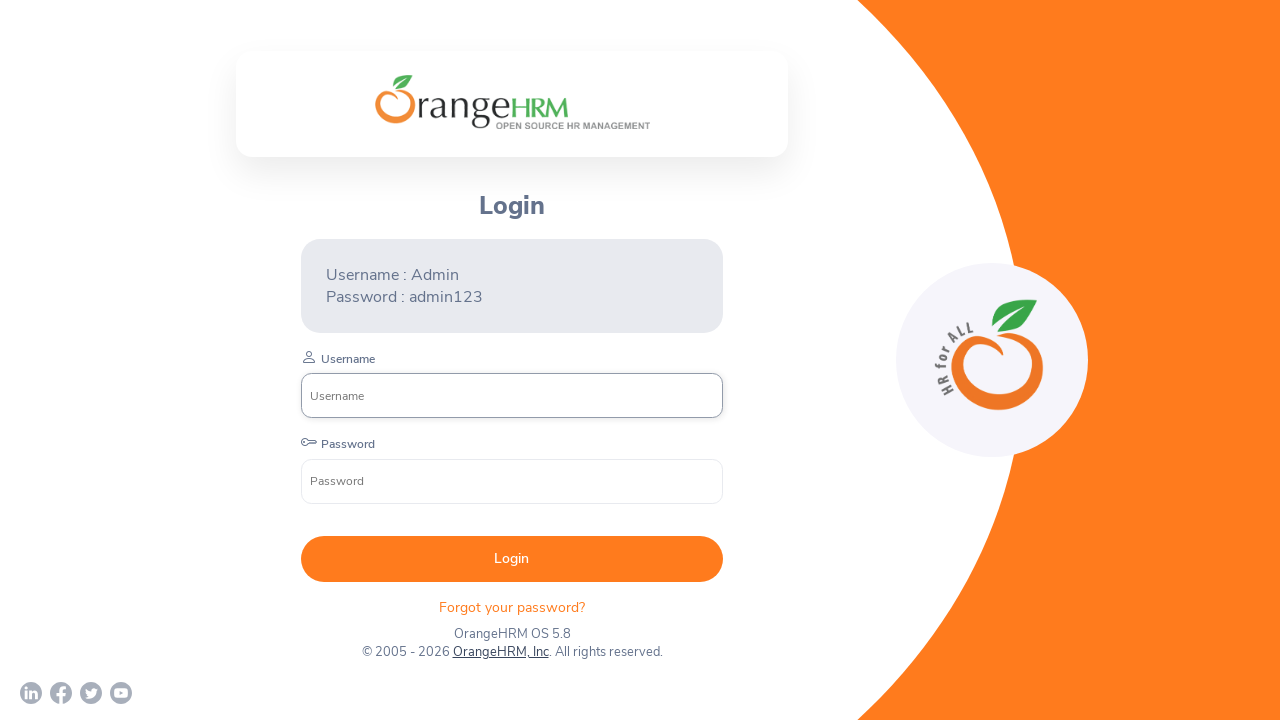

Verified 'Password : admin123' text is visible on login page
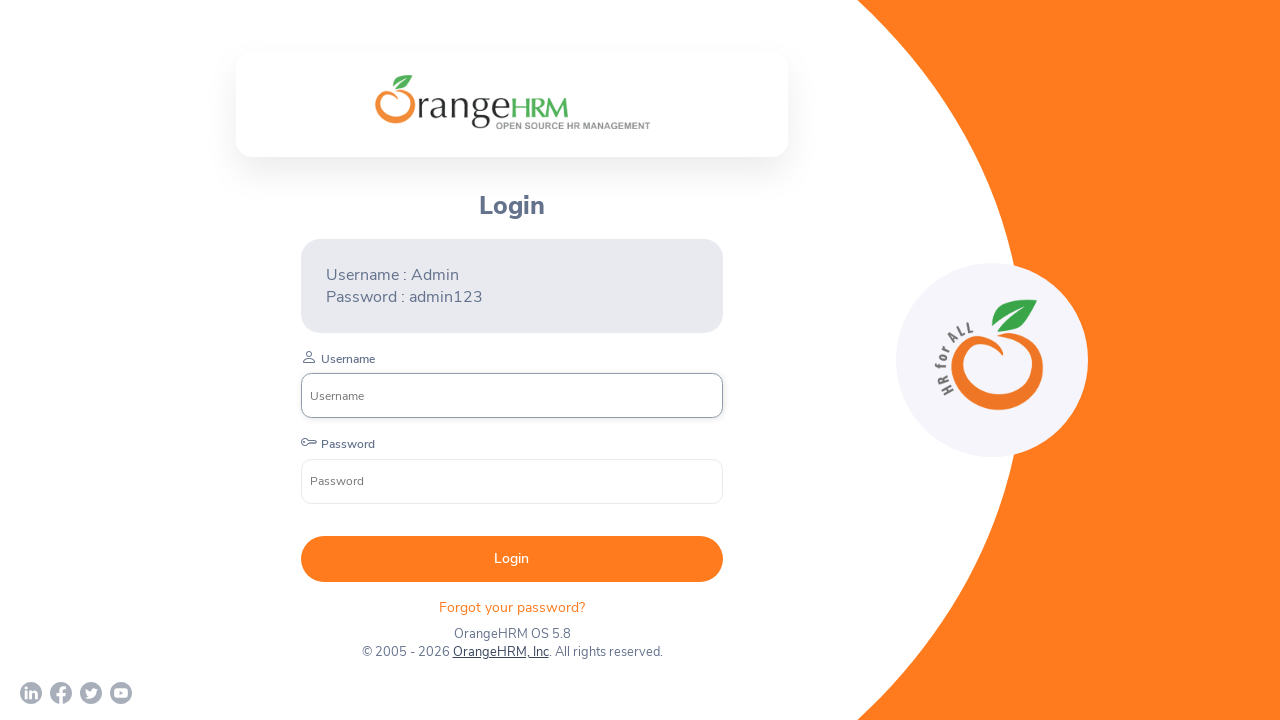

Located 'Username : Admin' text element using text() function XPath
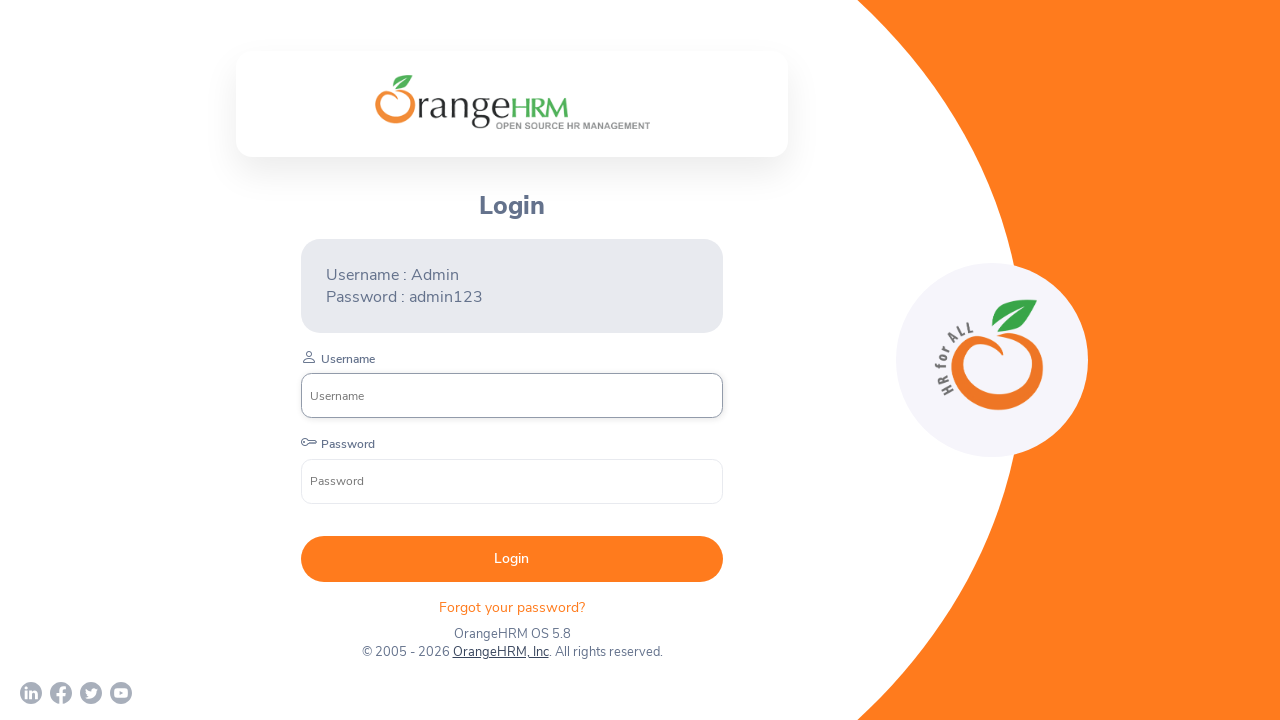

Verified 'Username : Admin' text is visible using alternative text() XPath
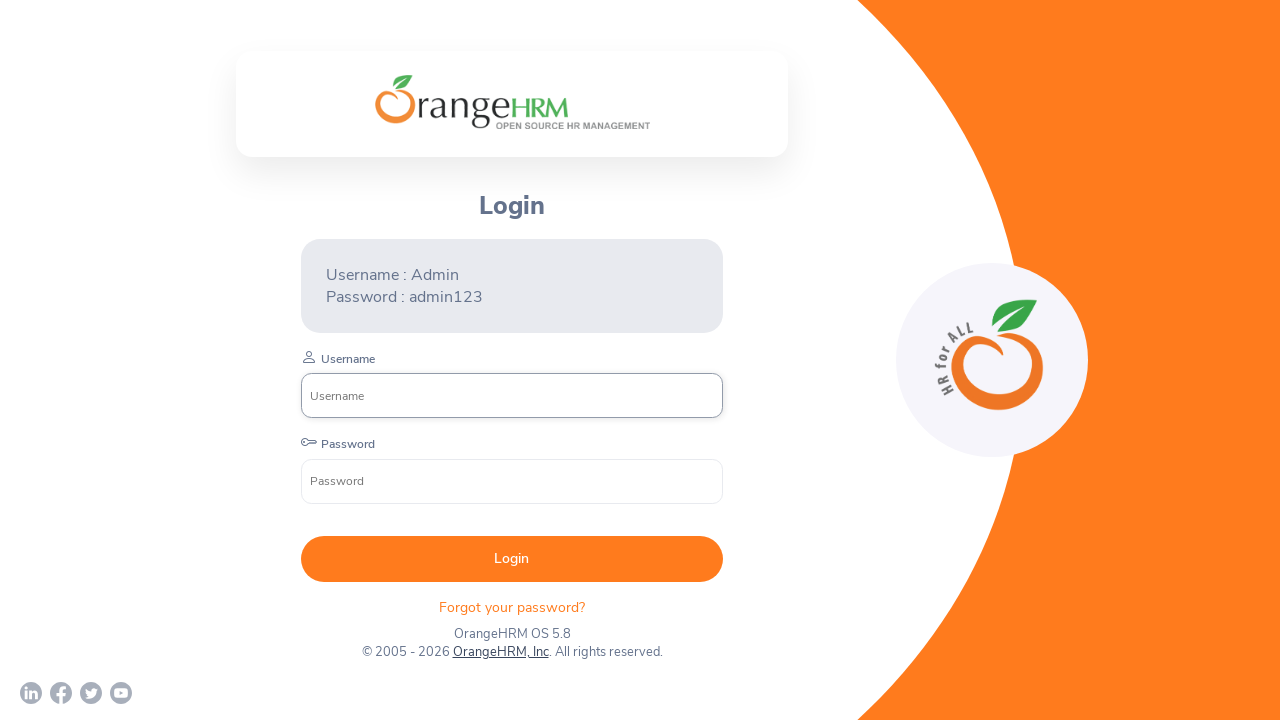

Located password hint text element using contains() partial match XPath
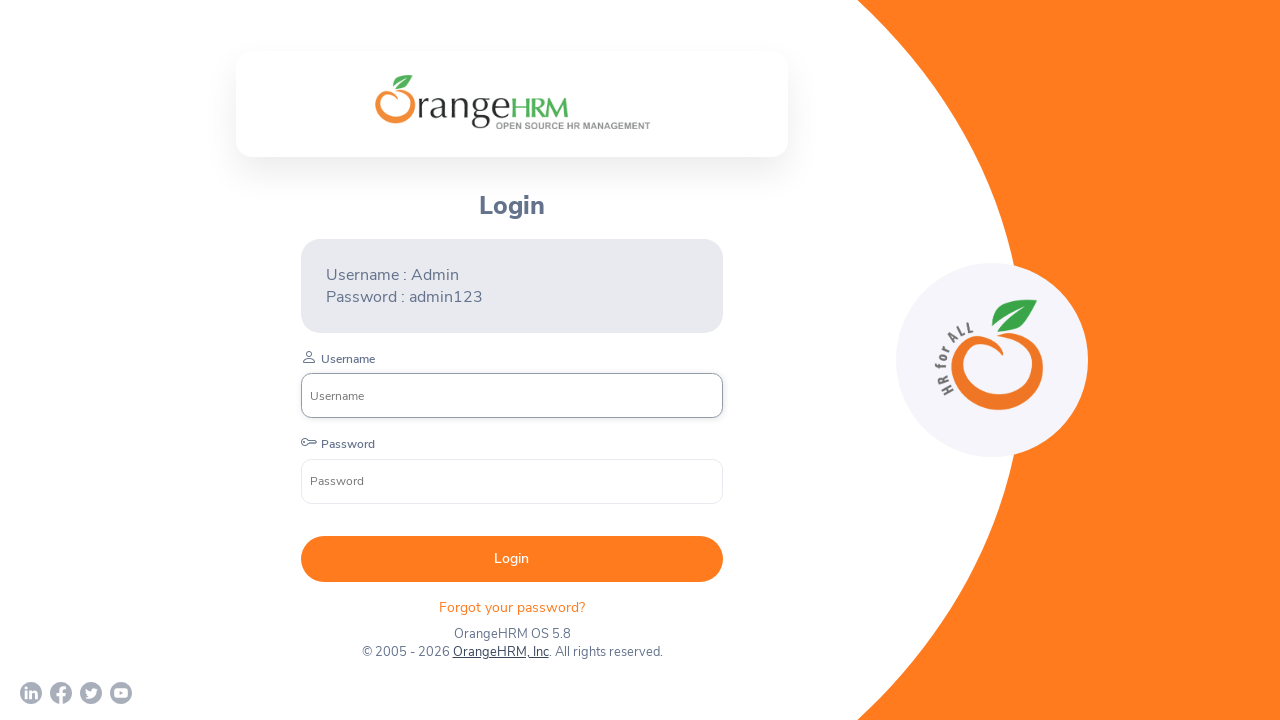

Verified password hint text is visible using contains() XPath
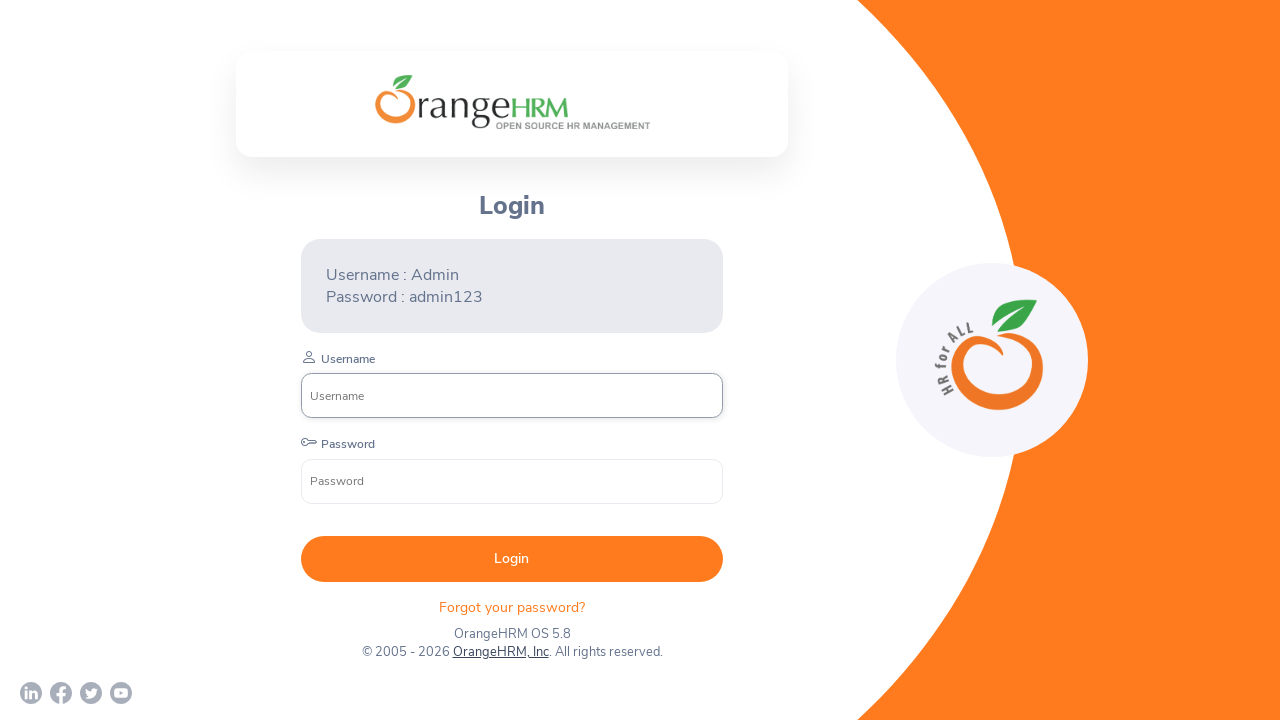

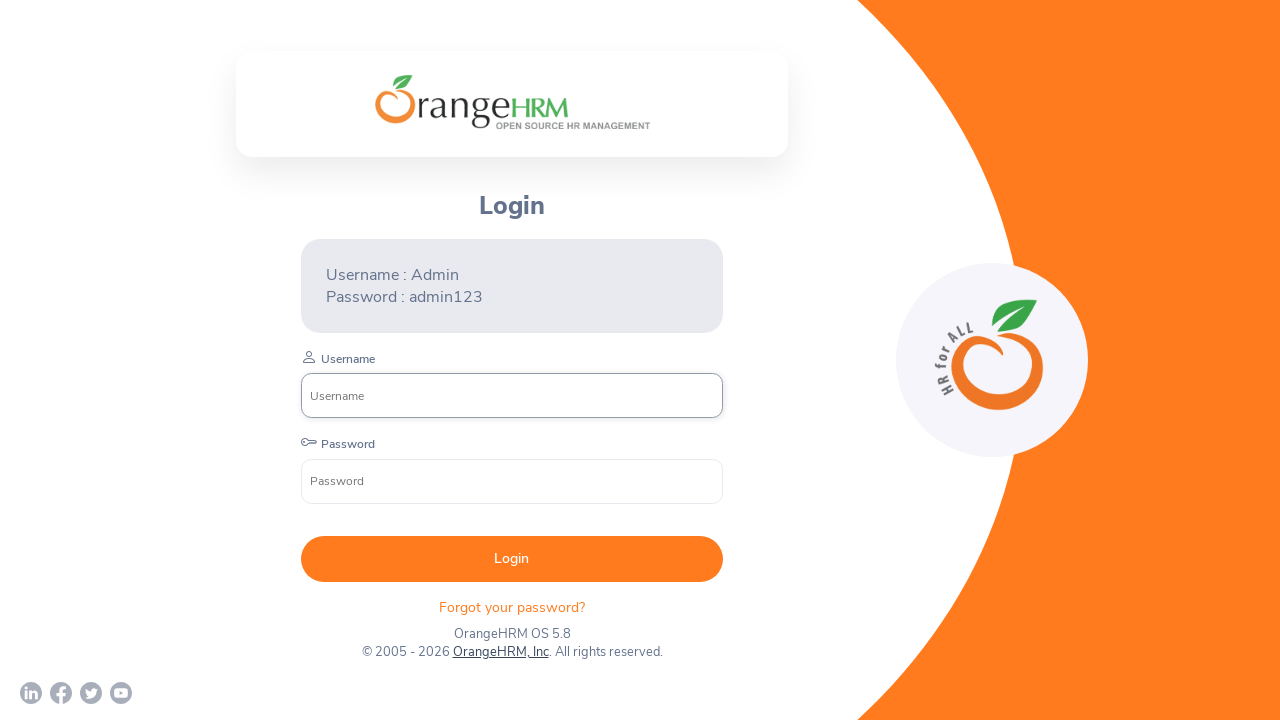